Clicks Browse Languages and verifies table column headers Language and Author

Starting URL: http://www.99-bottles-of-beer.net/

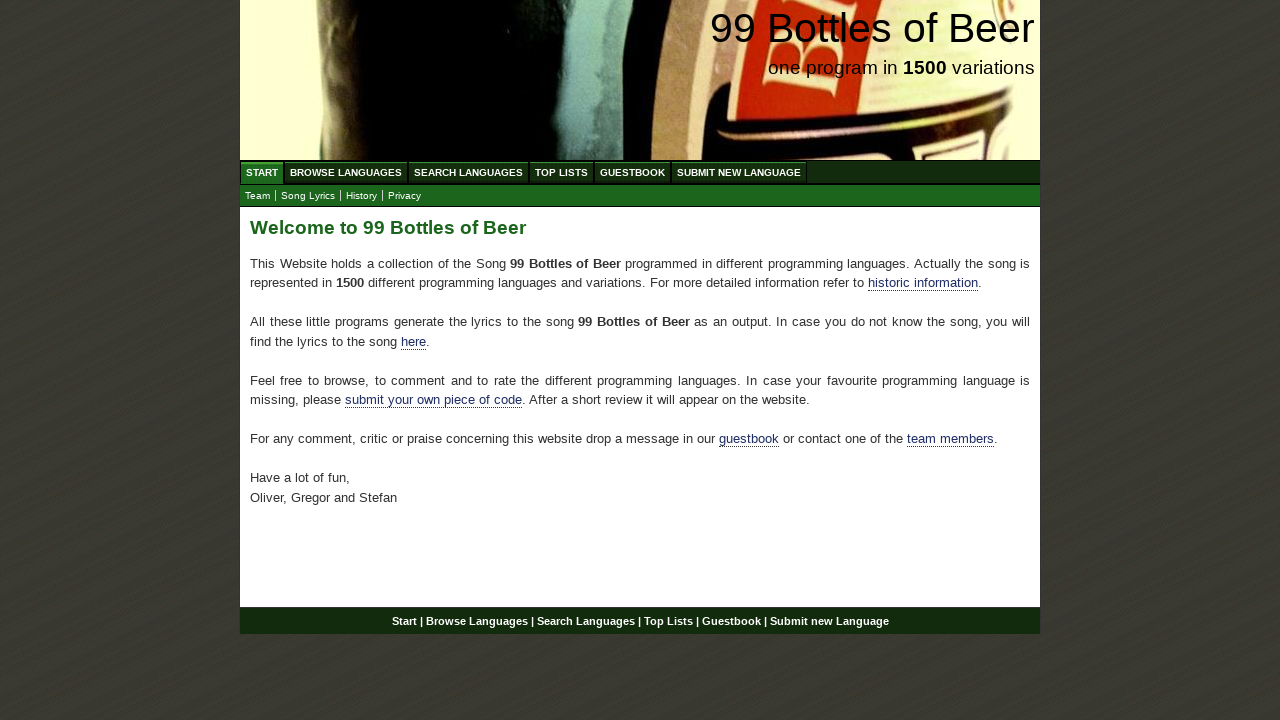

Clicked Browse Languages menu item at (346, 172) on a[href='/abc.html']
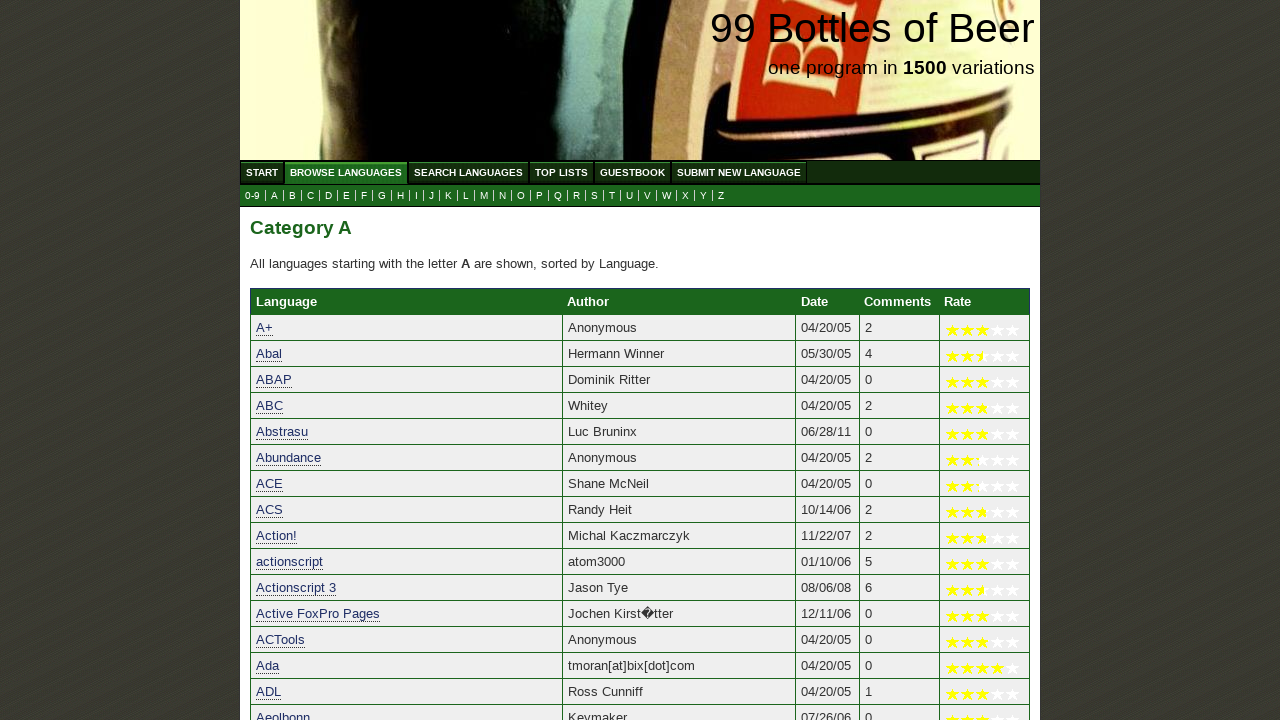

Table with column headers loaded
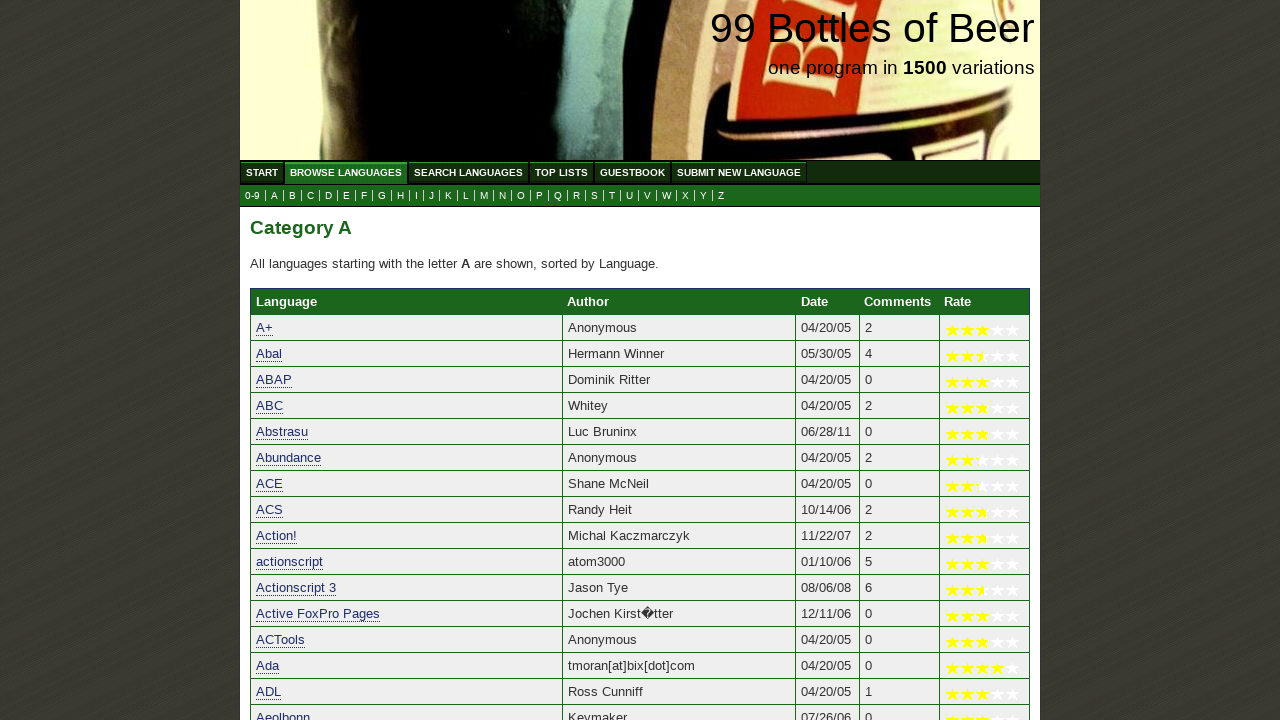

Verified Language column header: 'Language'
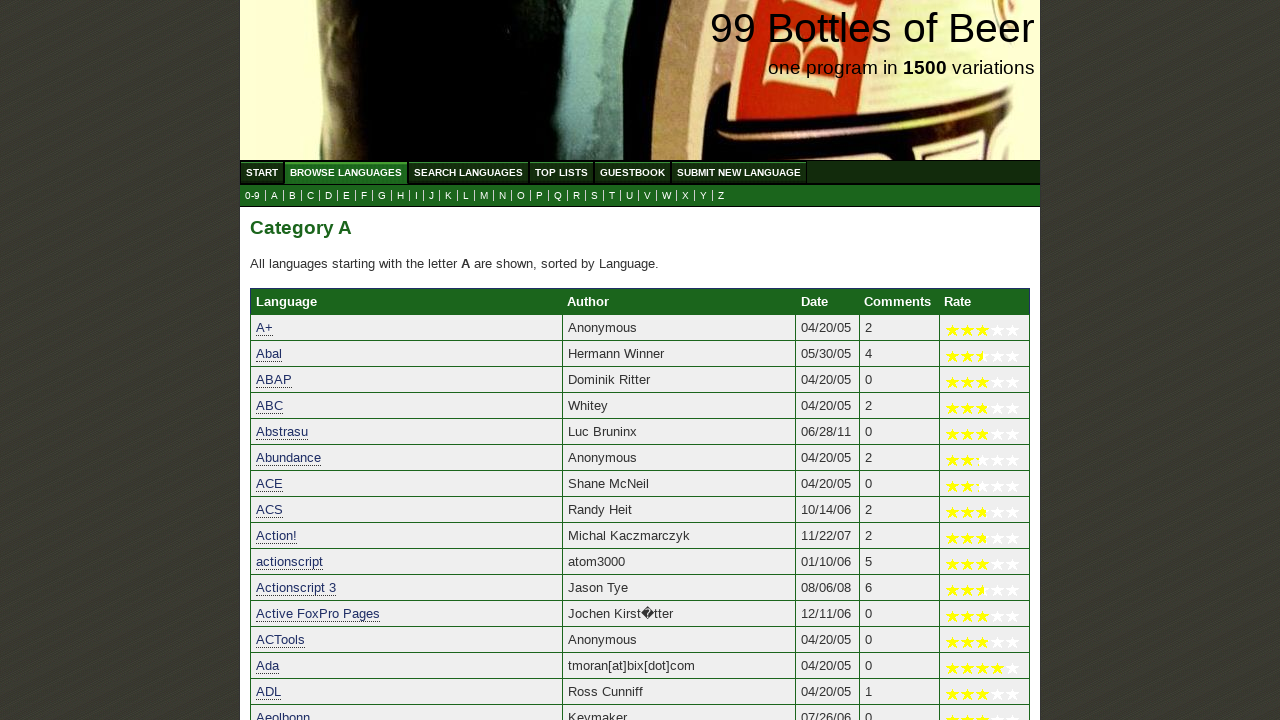

Verified Author column header: 'Author'
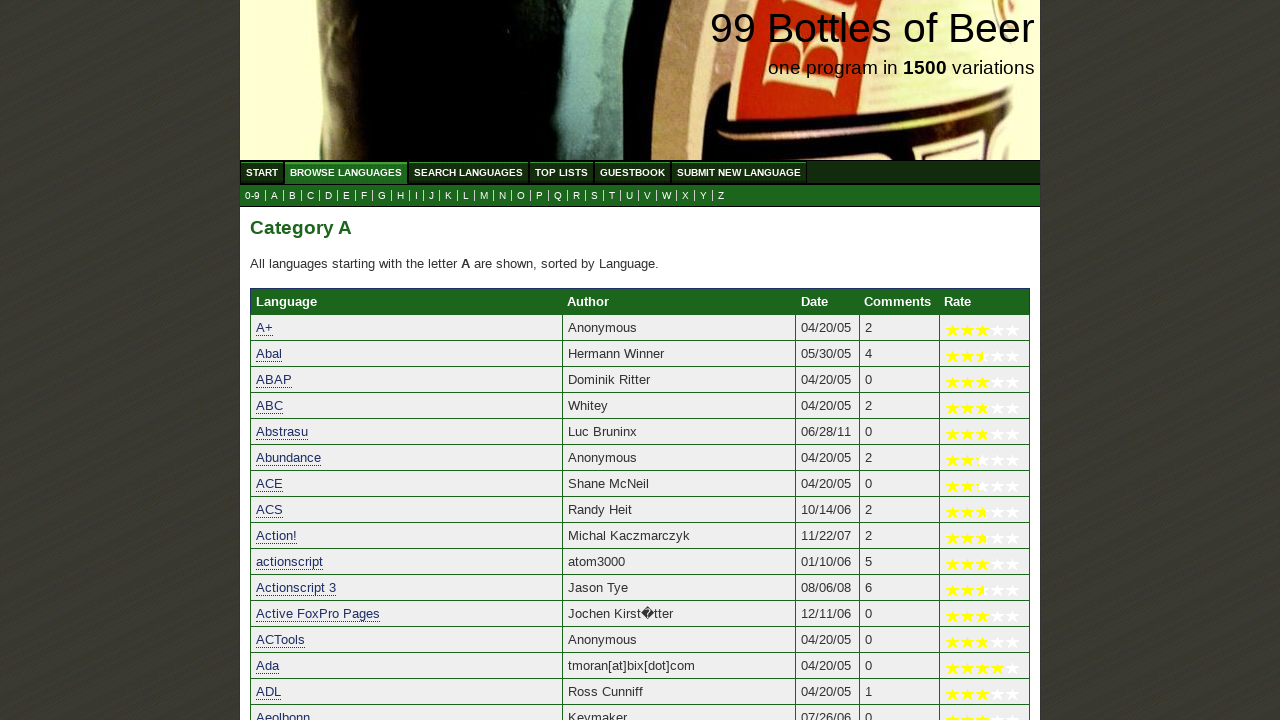

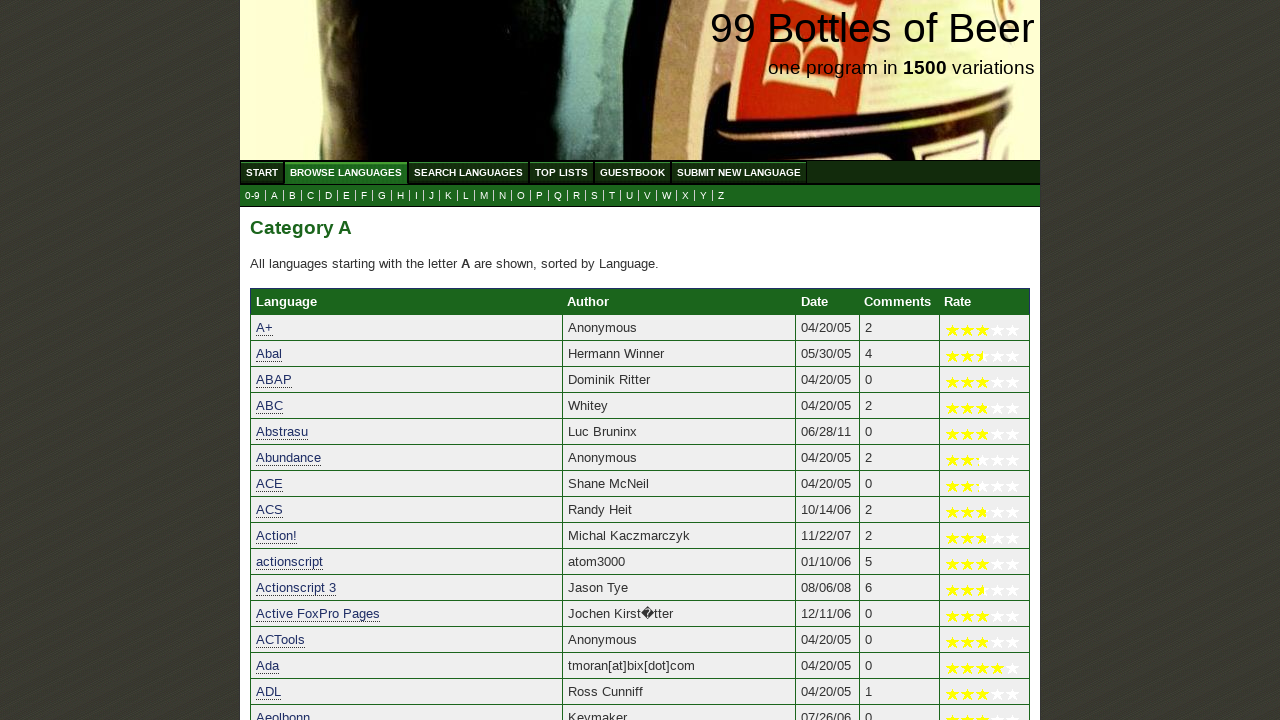